Navigates to a button testing page and maximizes the browser window

Starting URL: https://letcode.in/button

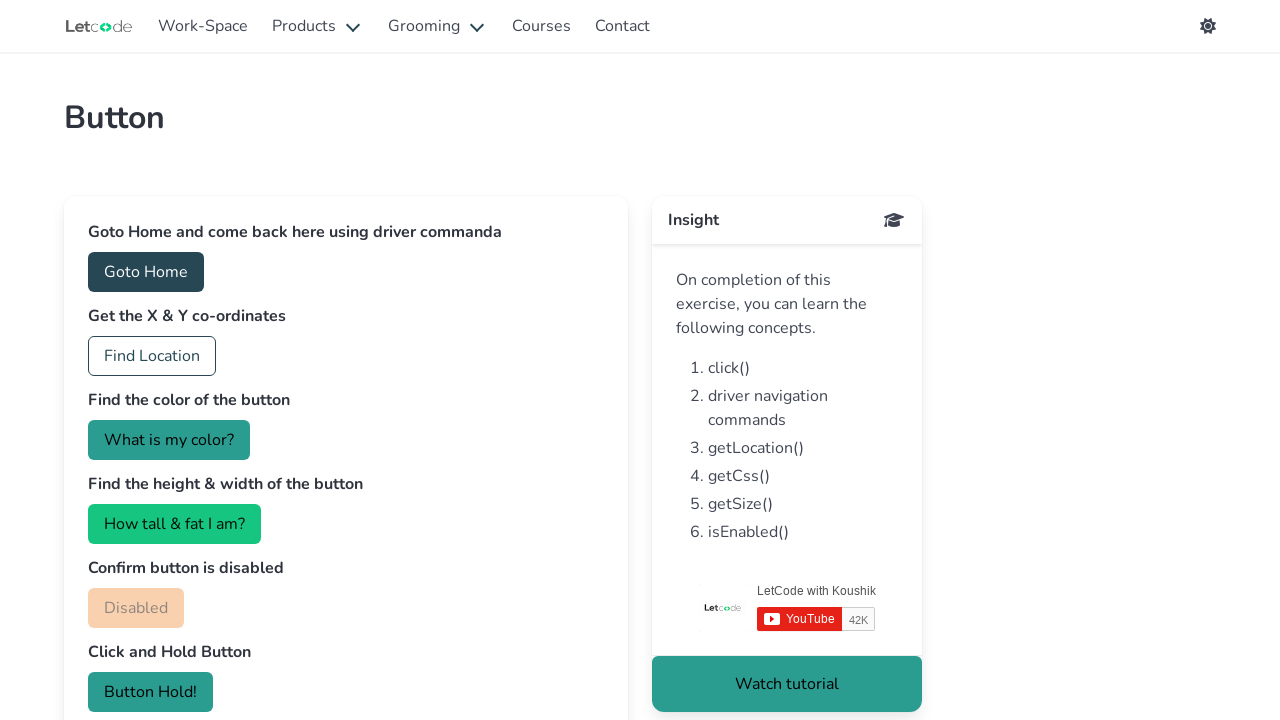

Navigated to button testing page at https://letcode.in/button
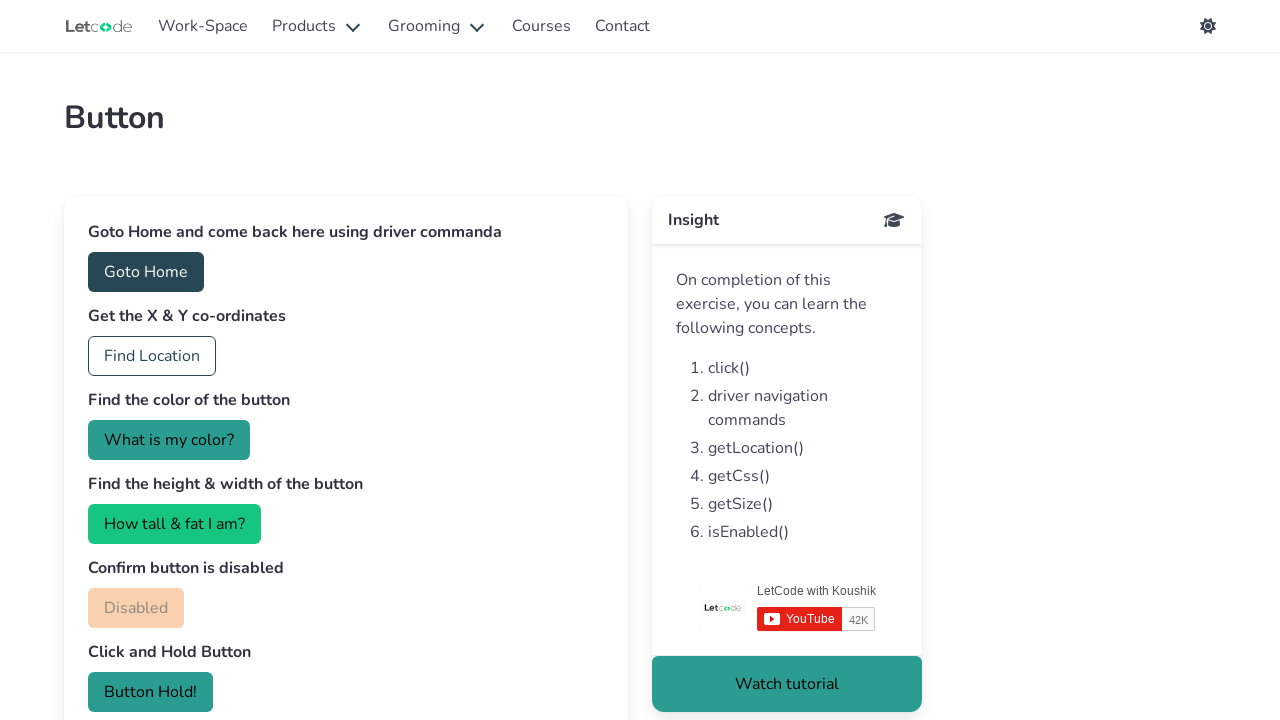

Maximized browser window to 1920x1080 resolution
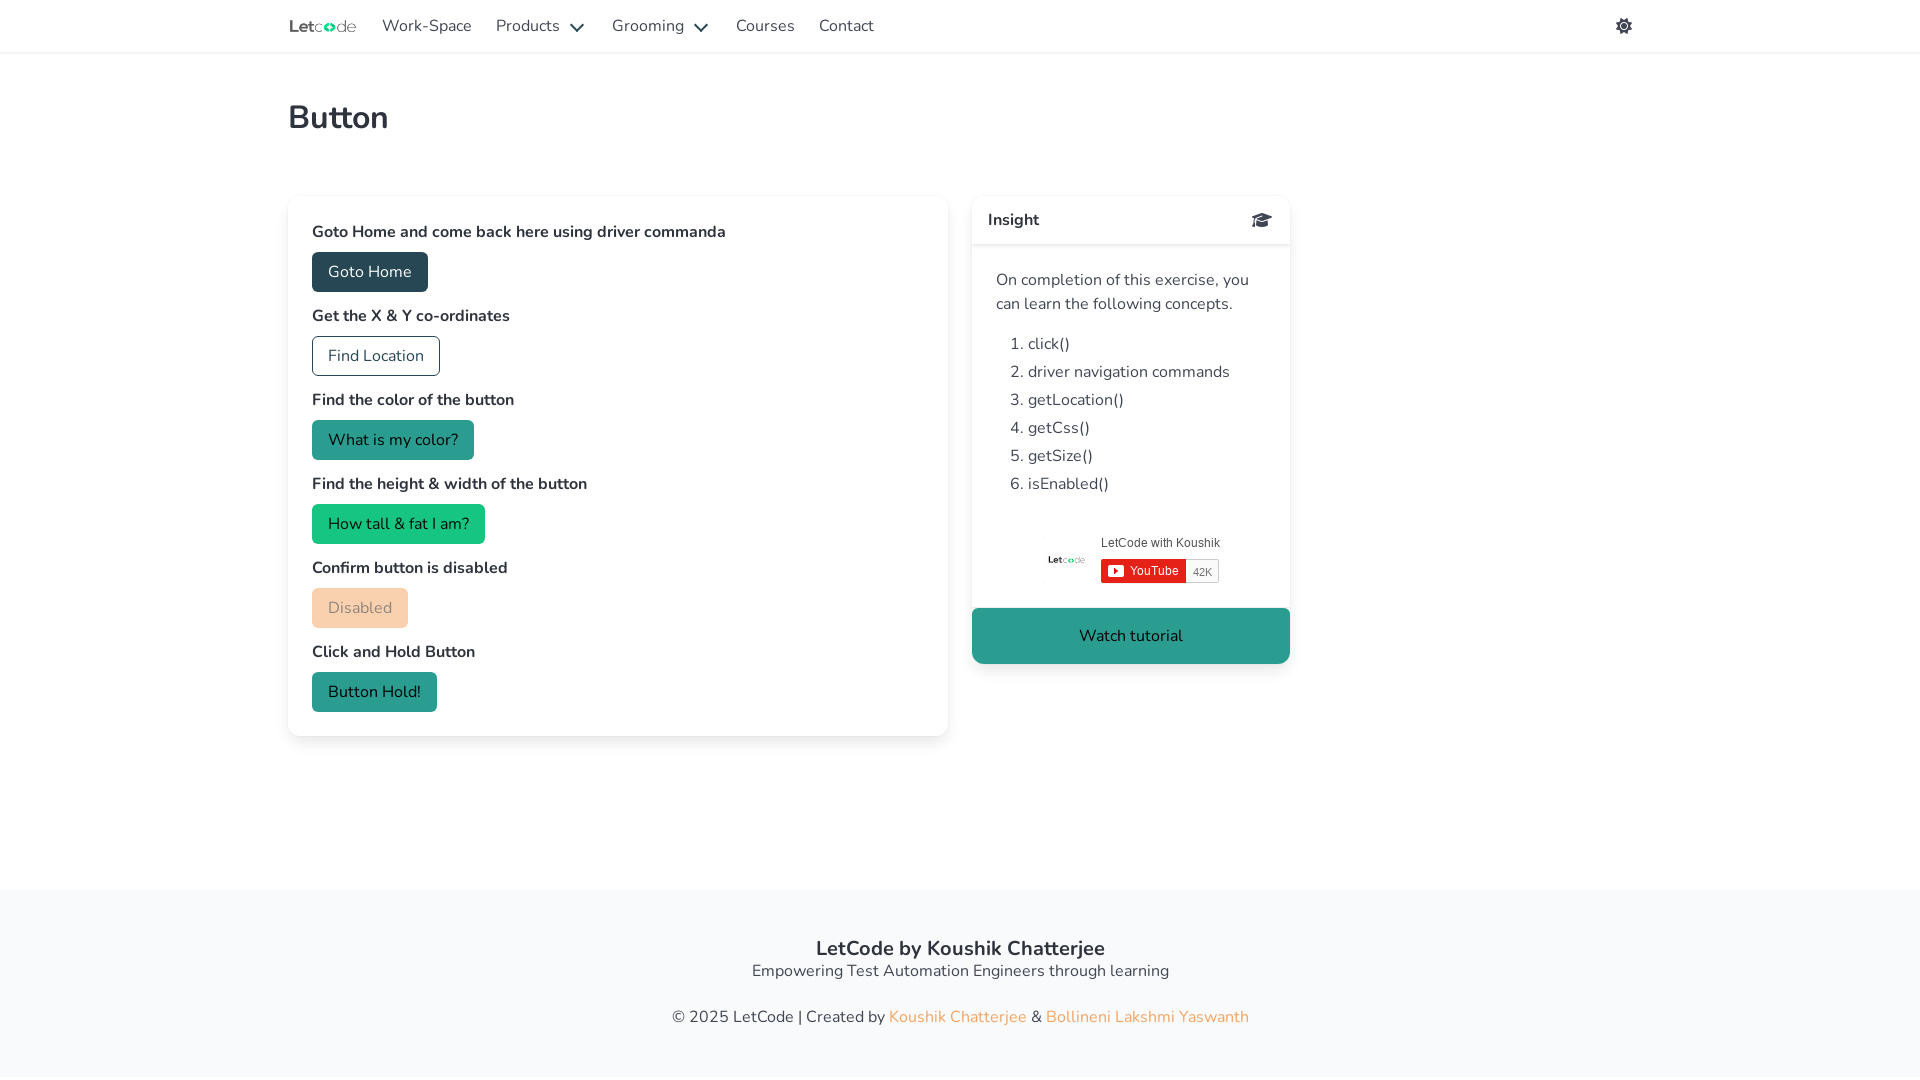

Page fully loaded and DOM content initialized
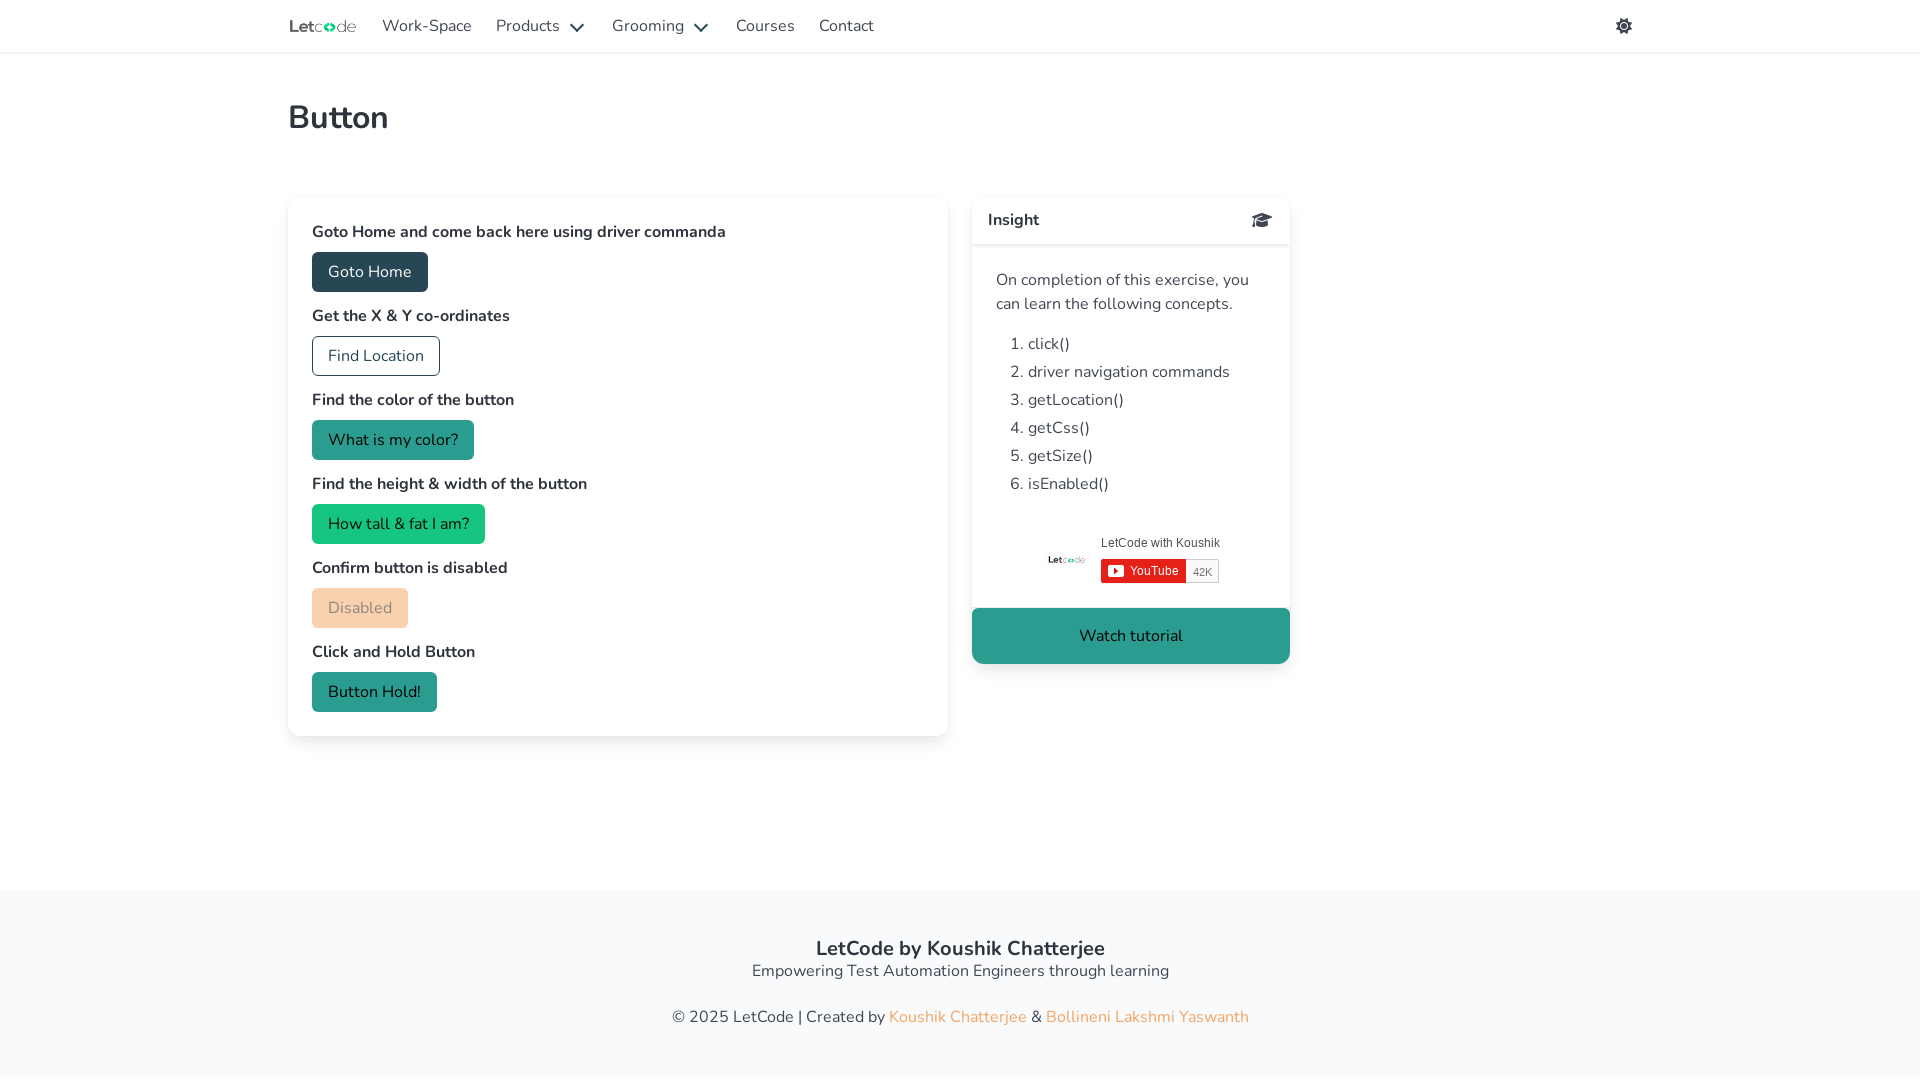

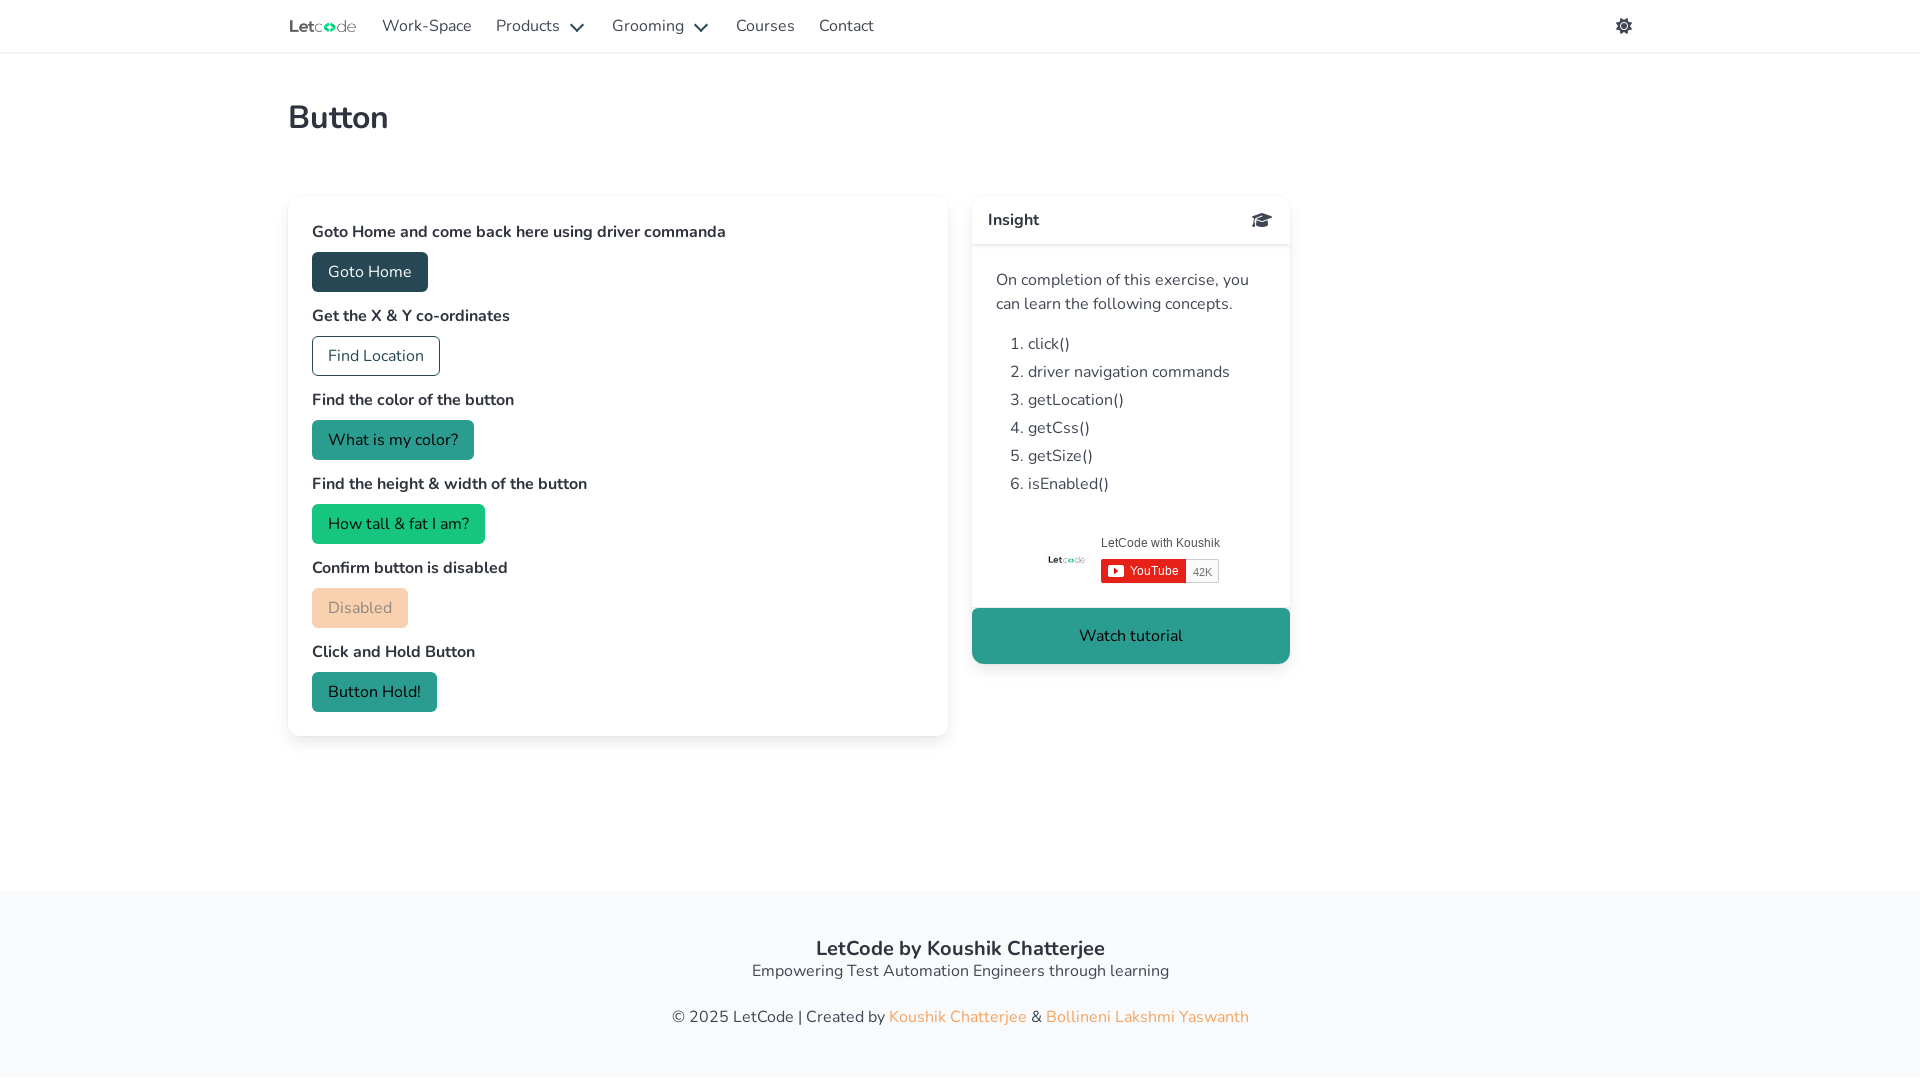